Tests filtering to display only completed items using the Completed filter

Starting URL: https://demo.playwright.dev/todomvc

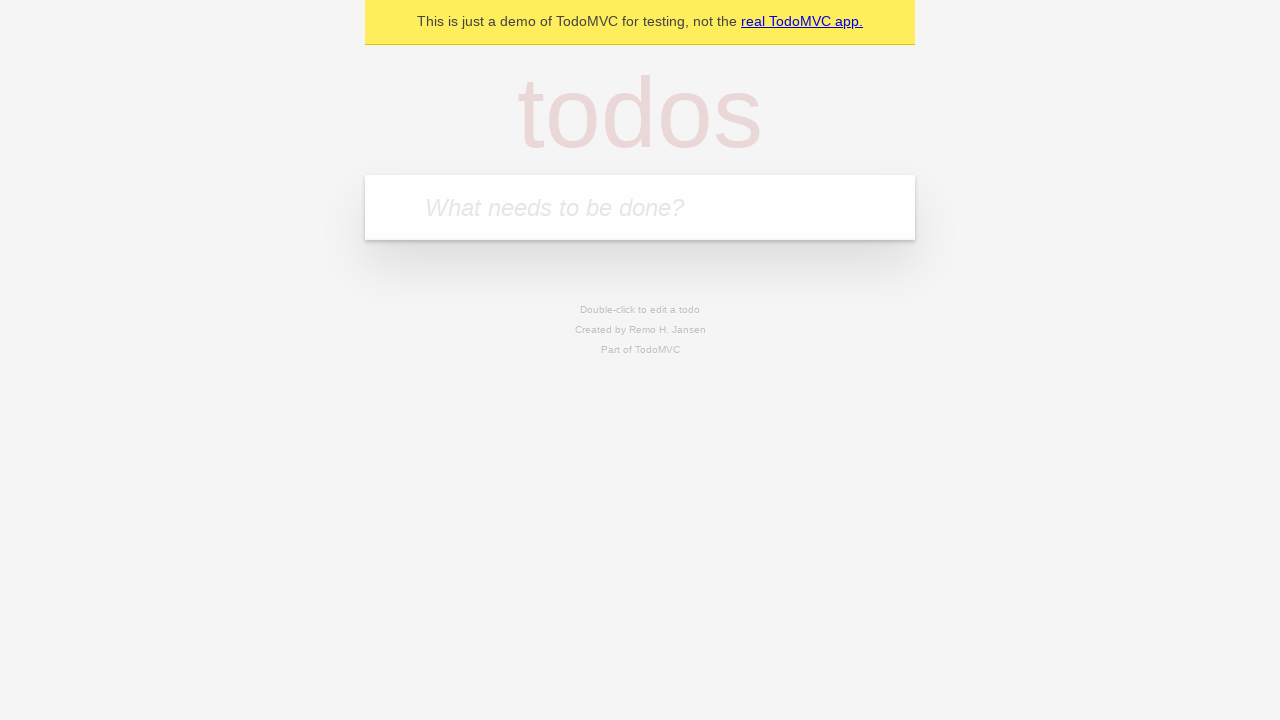

Filled new-todo field with 'buy some cheese' on .new-todo
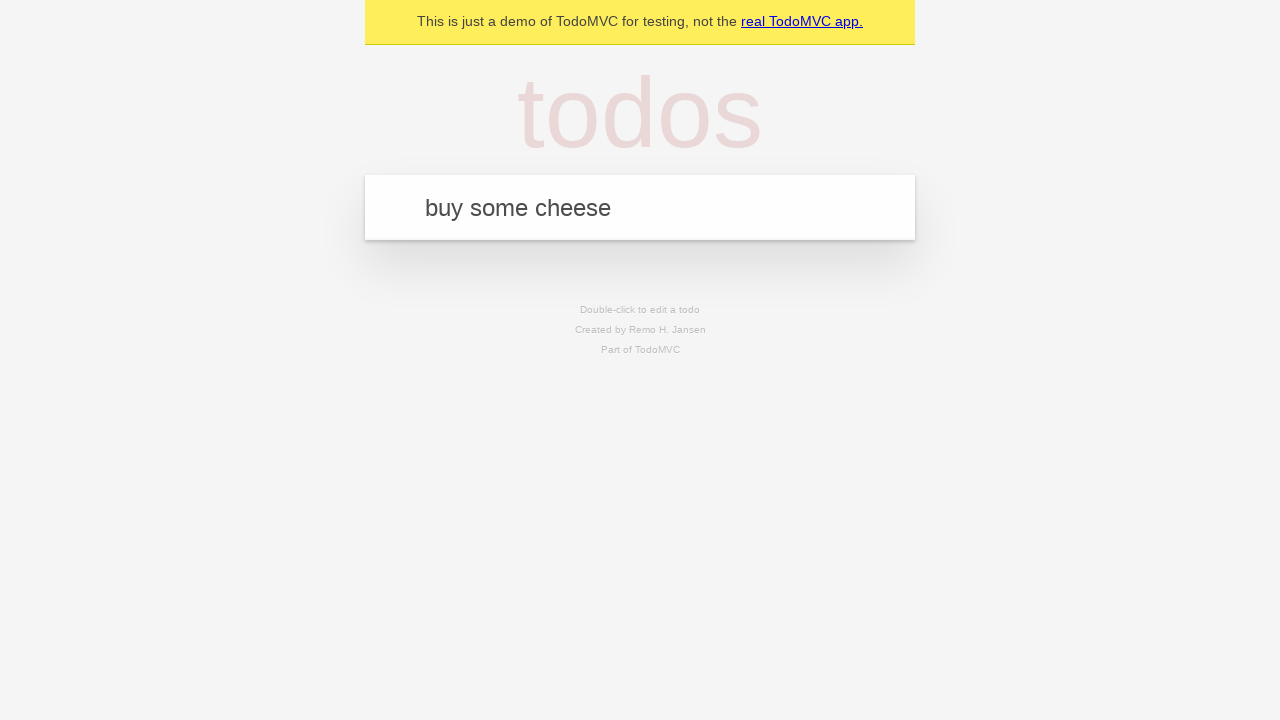

Pressed Enter to create first todo item on .new-todo
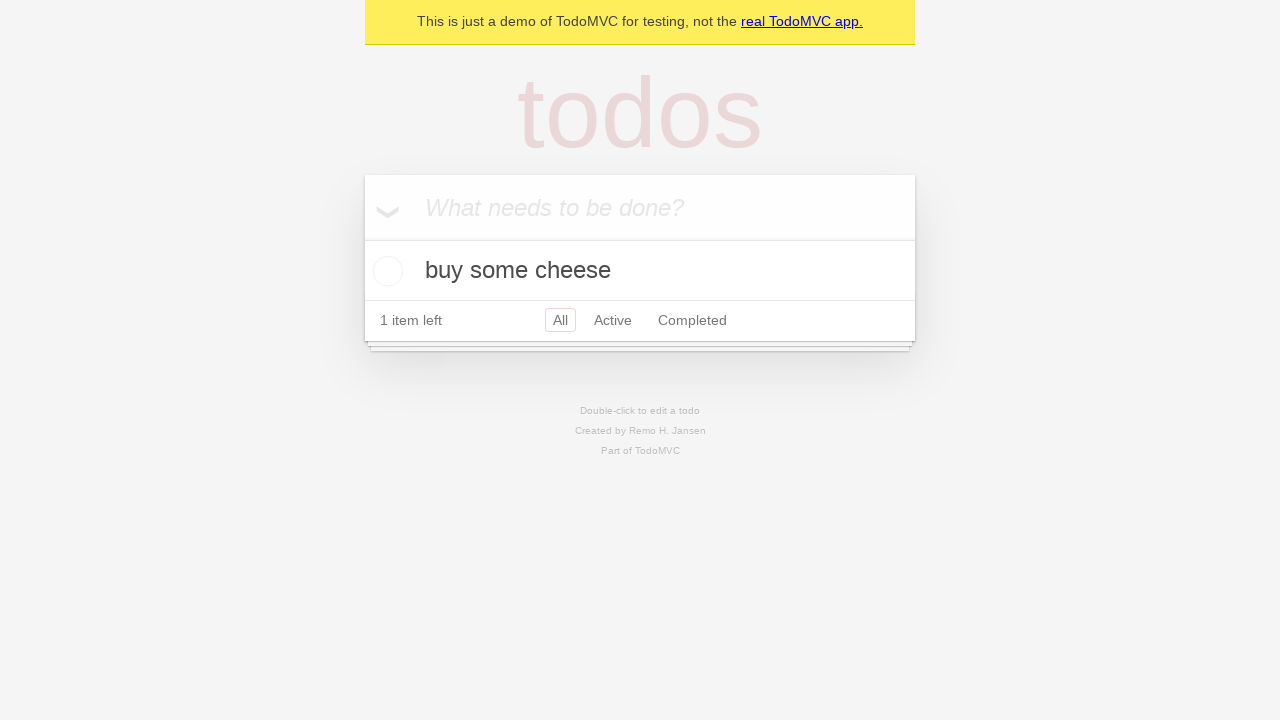

Filled new-todo field with 'feed the cat' on .new-todo
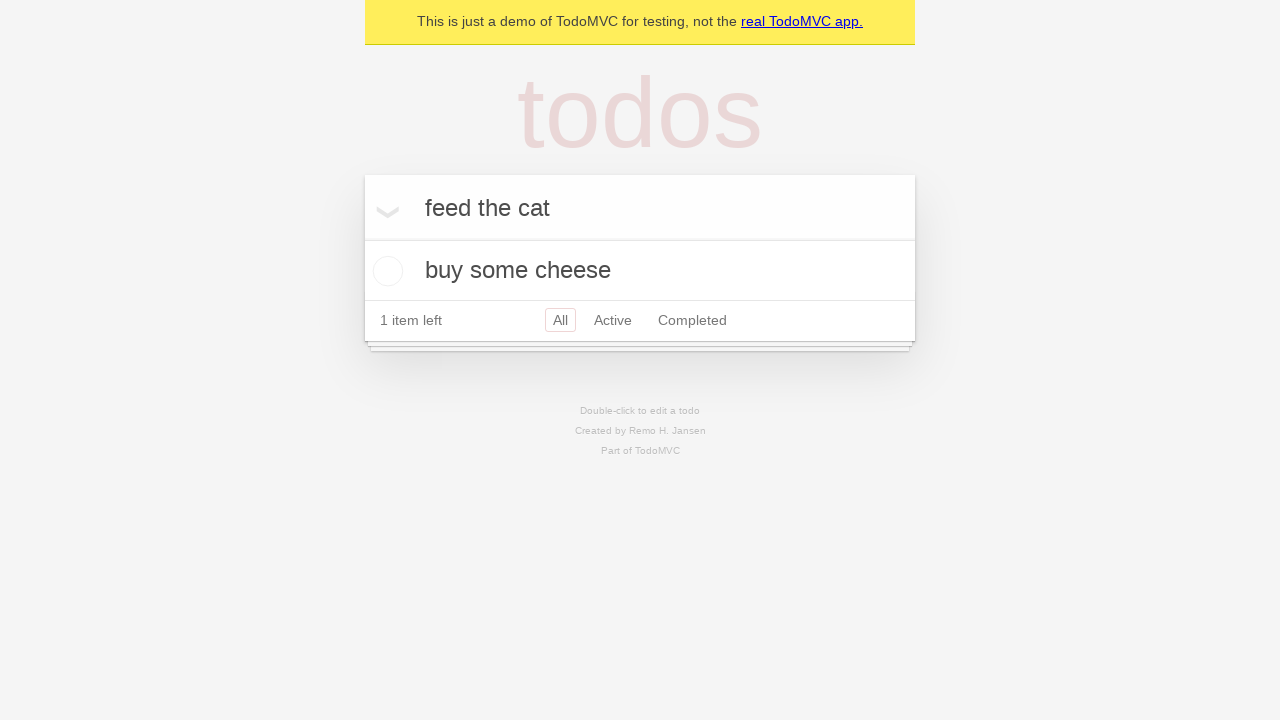

Pressed Enter to create second todo item on .new-todo
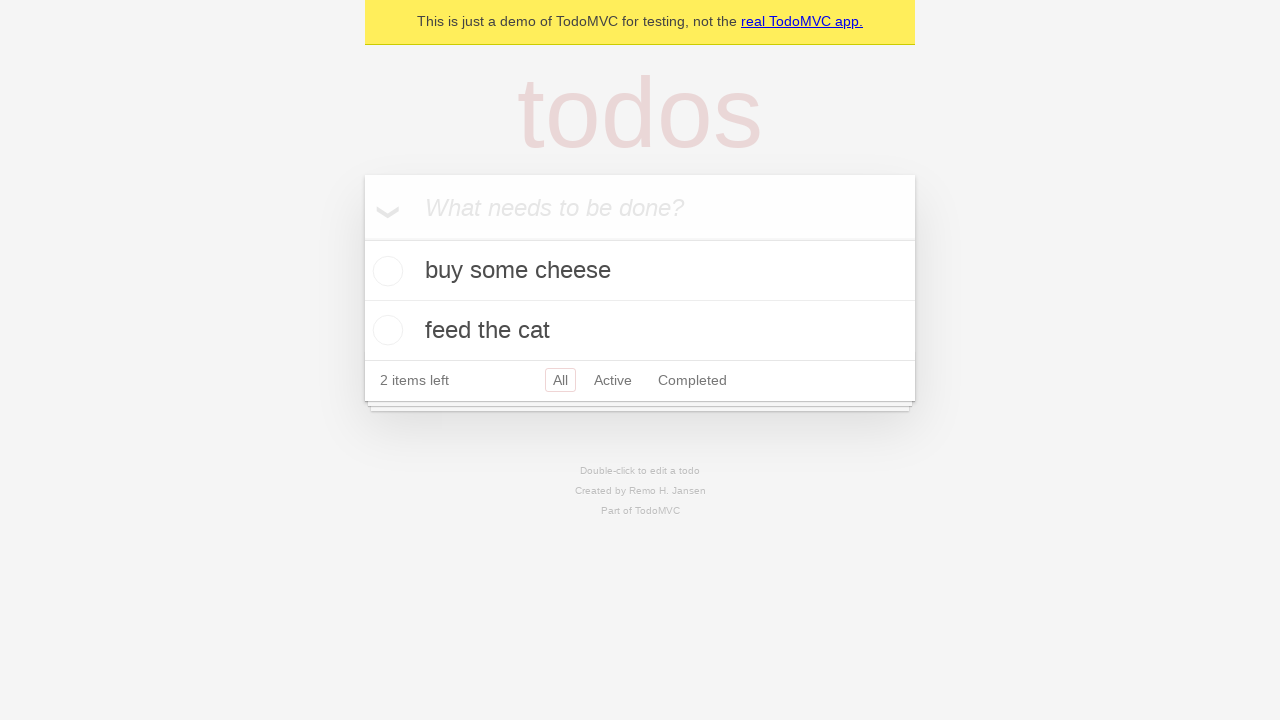

Filled new-todo field with 'book a doctors appointment' on .new-todo
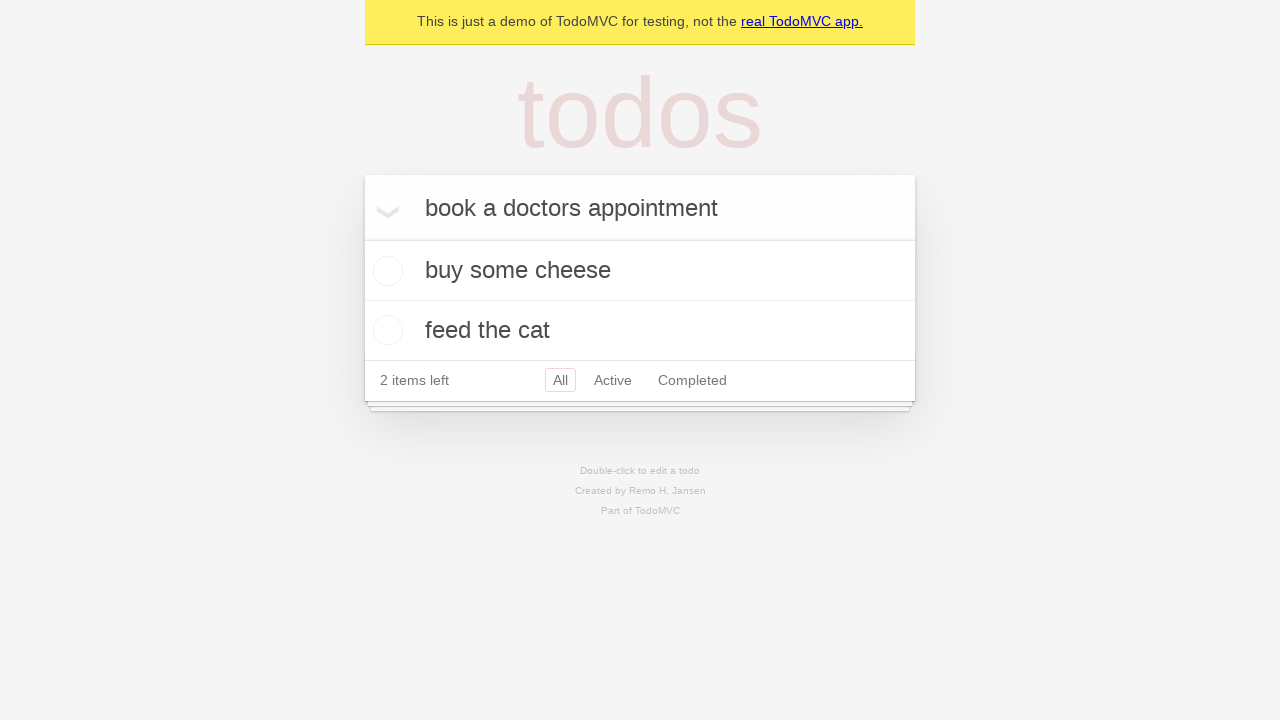

Pressed Enter to create third todo item on .new-todo
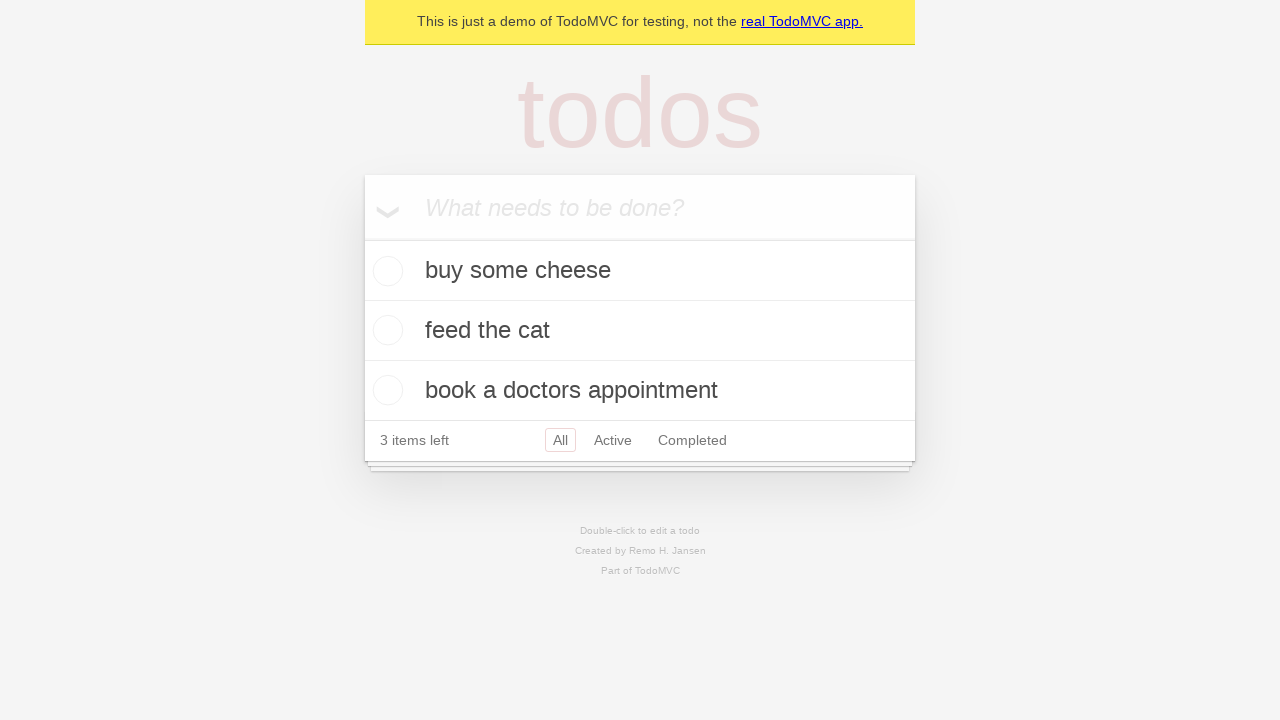

Waited for all three todo items to load
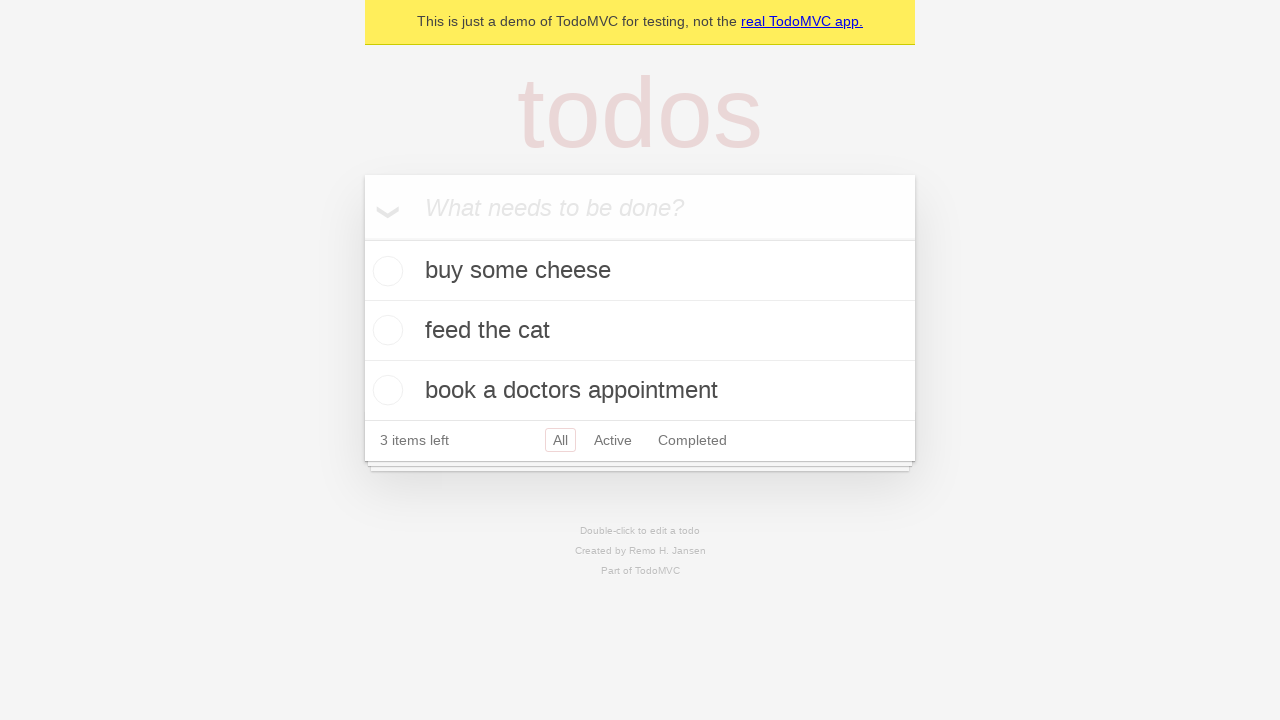

Marked the second todo item as completed at (385, 330) on .todo-list li .toggle >> nth=1
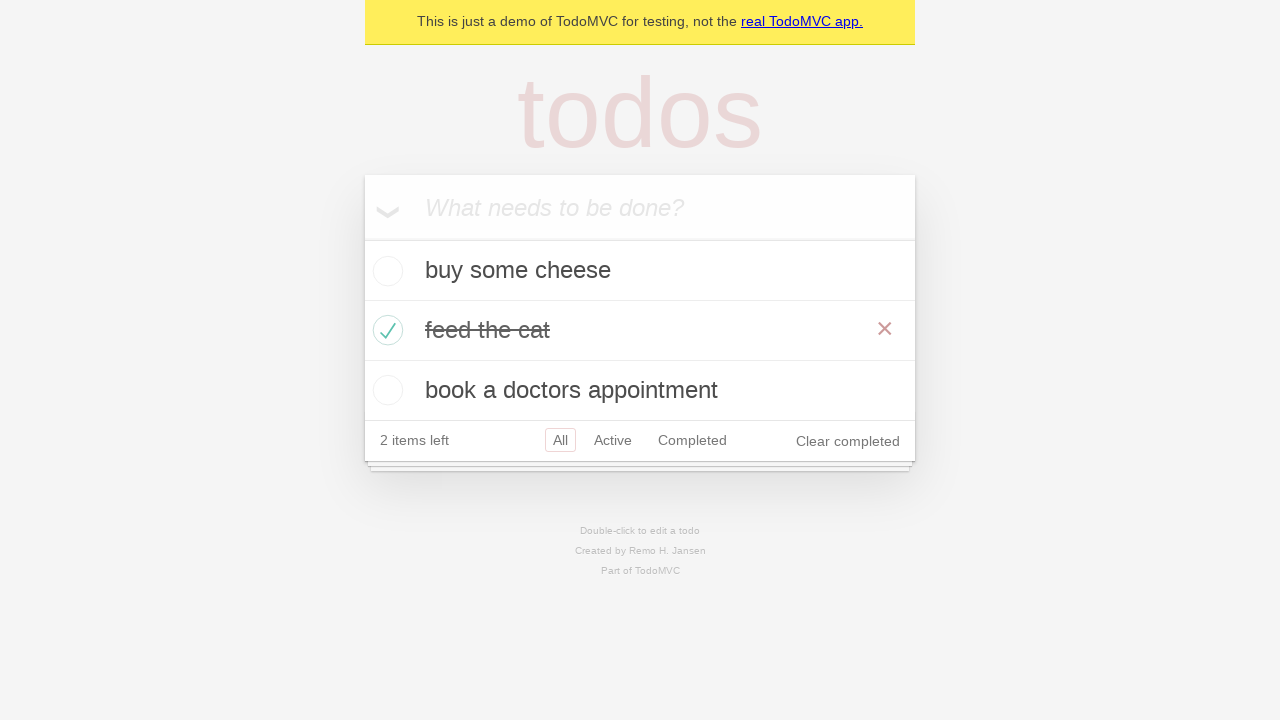

Clicked Completed filter to display only completed items at (692, 440) on .filters >> text=Completed
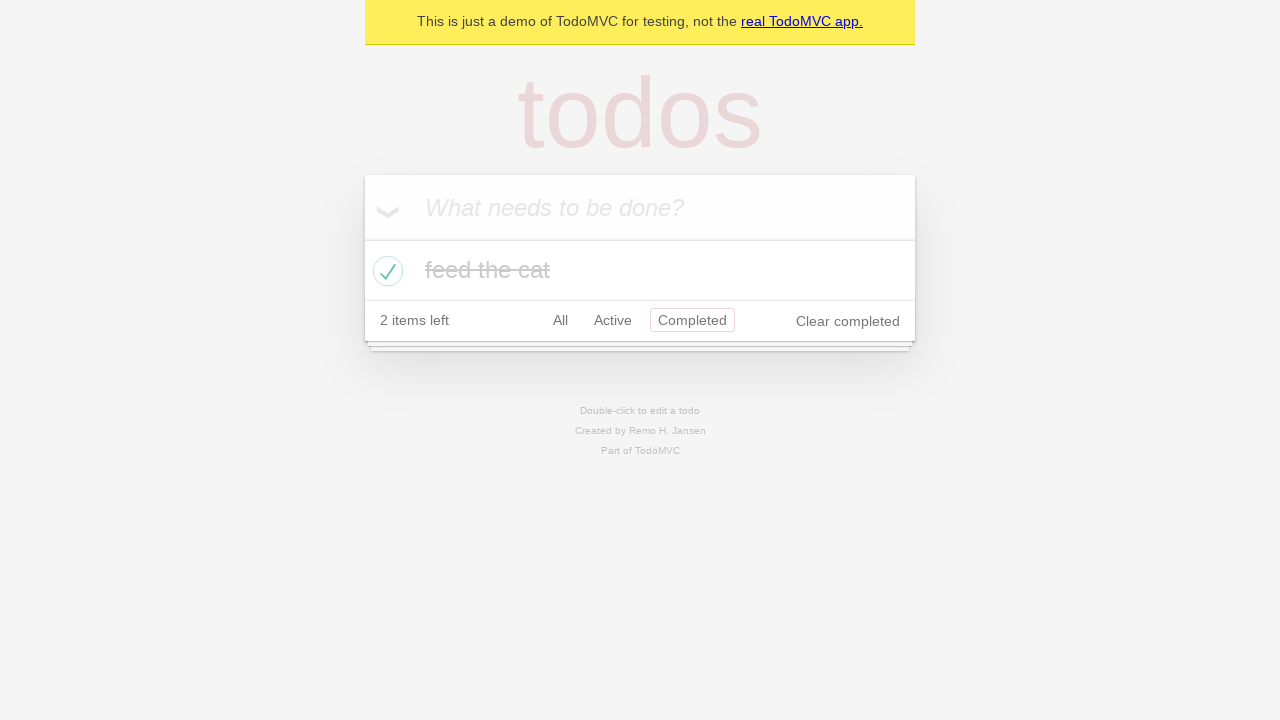

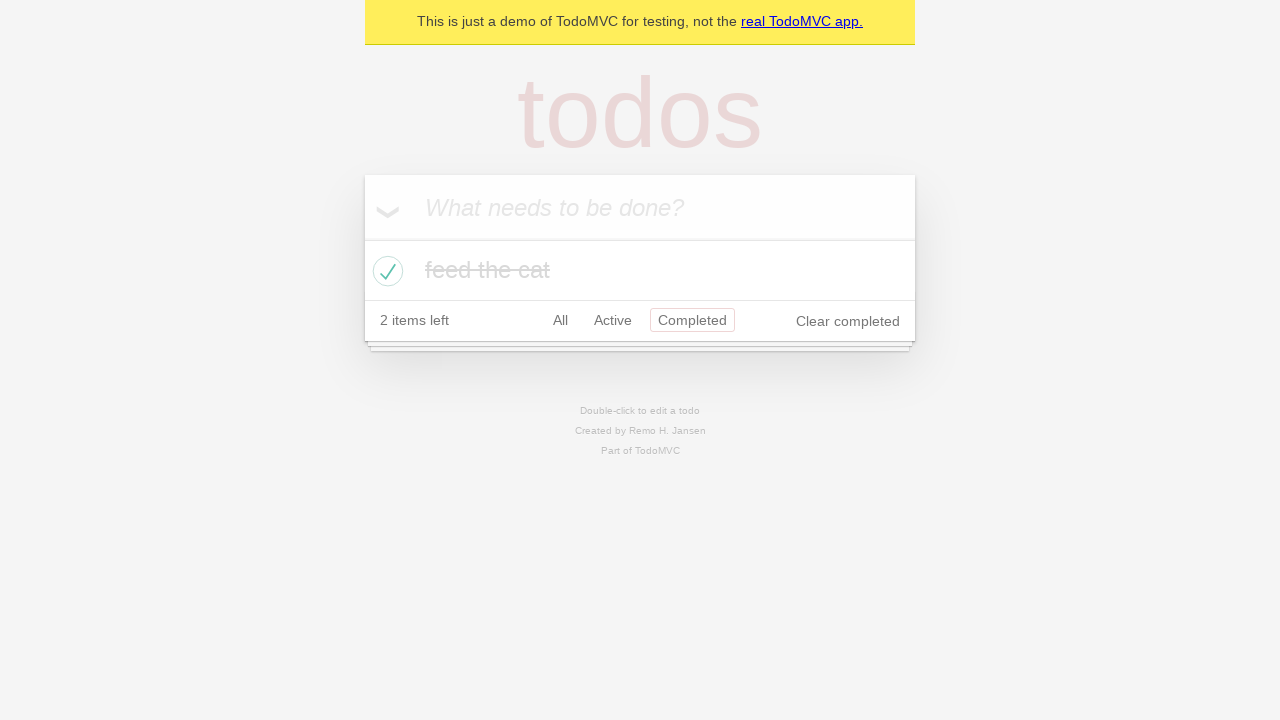